Navigates to the IT Hillel Dnipro website and verifies the page loads by waiting for the page to be ready

Starting URL: https://dnipro.ithillel.ua/

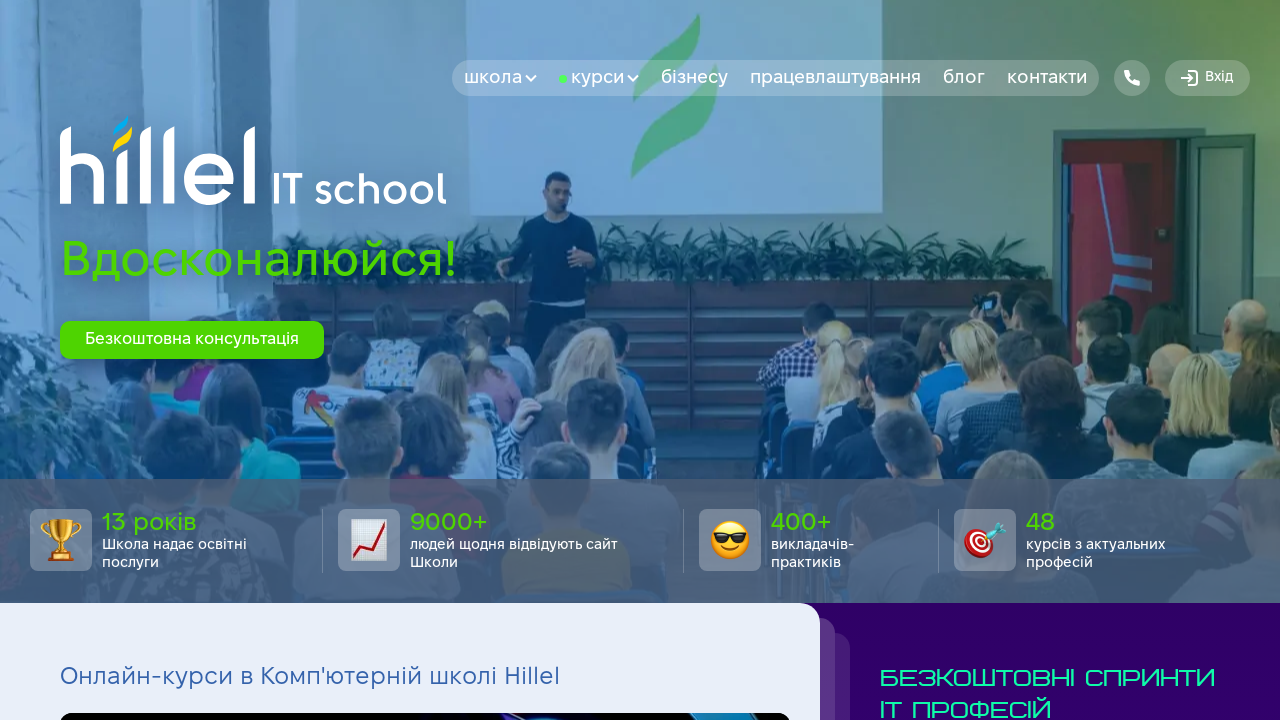

Navigated to IT Hillel Dnipro website at https://dnipro.ithillel.ua/
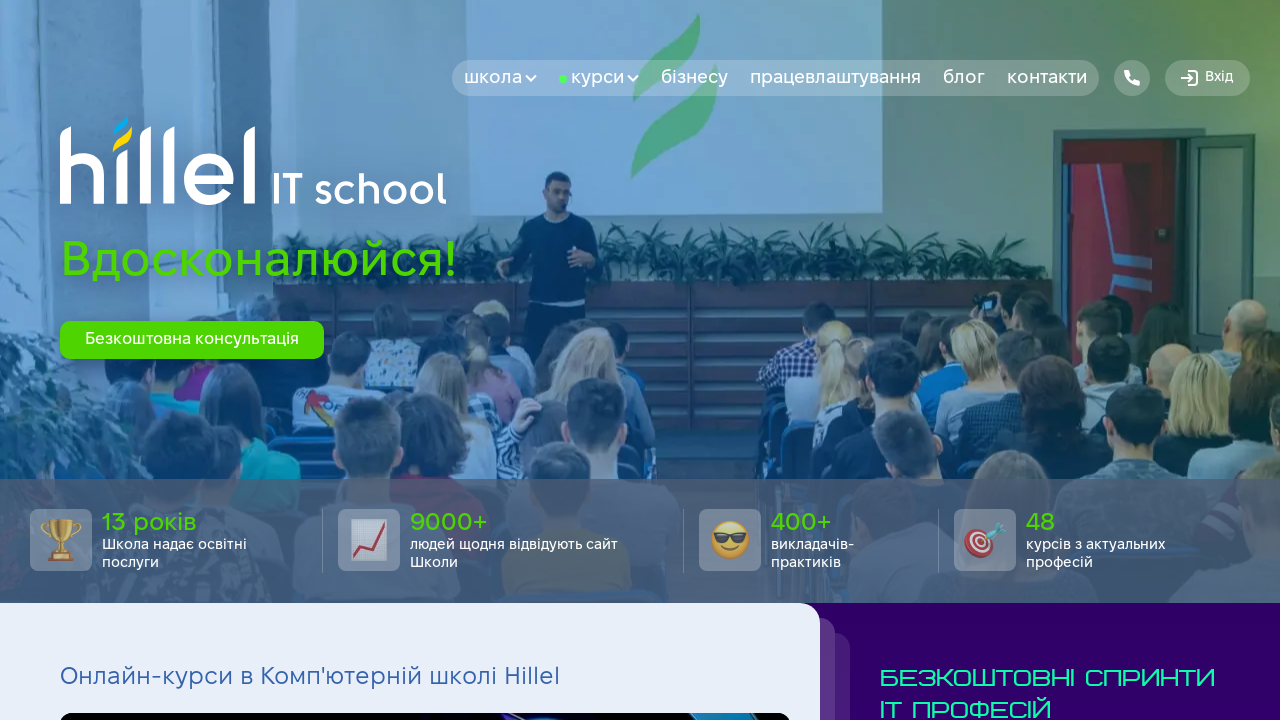

Page DOM content loaded successfully
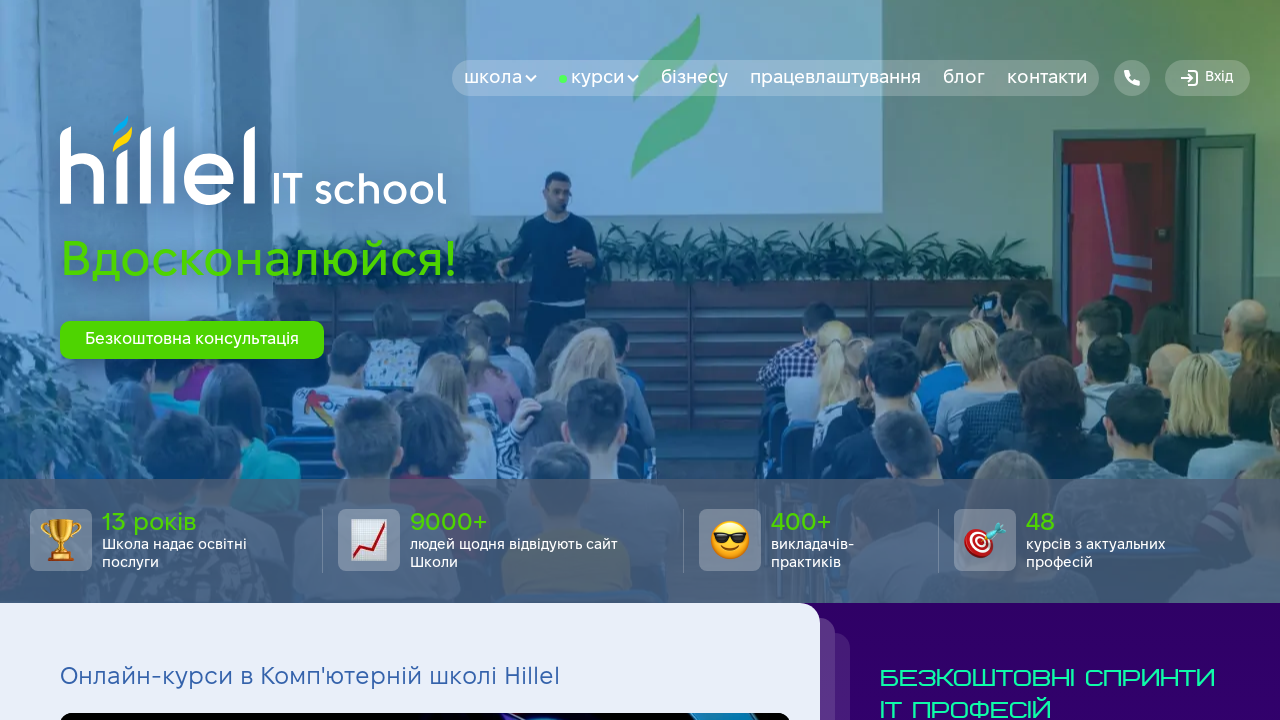

Retrieved page title: 'Комп'ютерна школа Hillel Online: Курси IT-технологій'
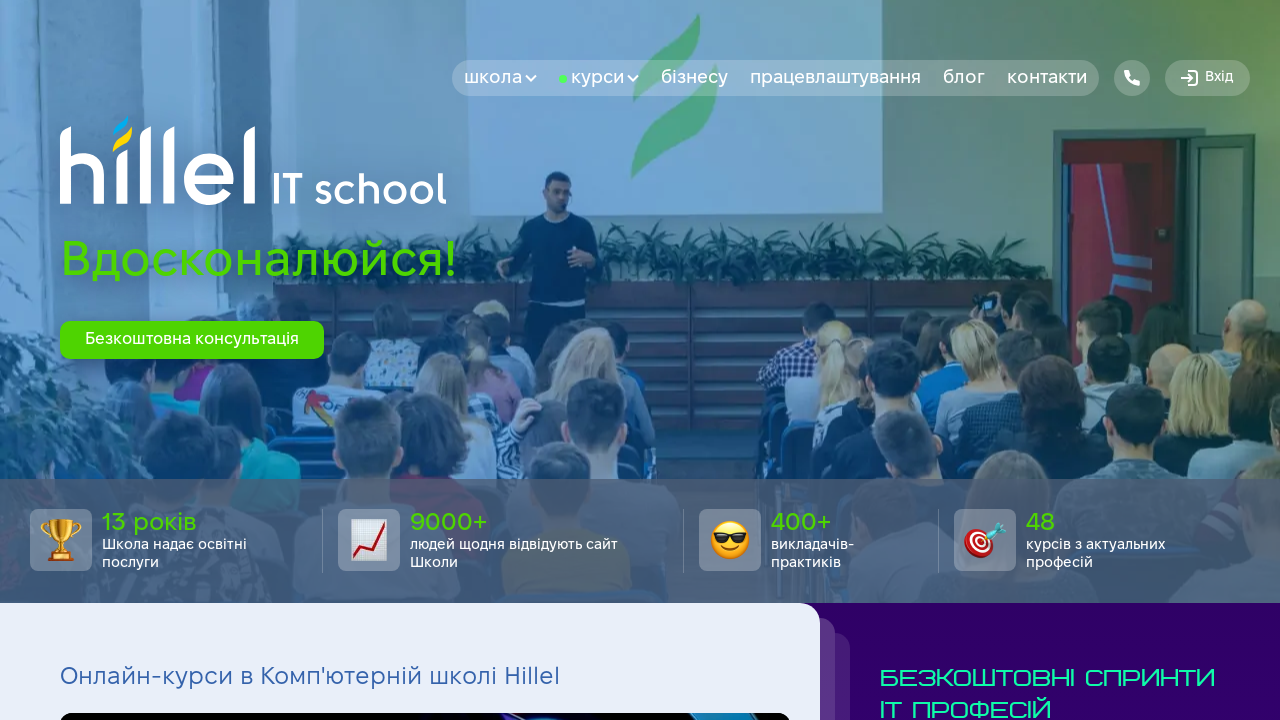

Verified page title is not empty - page loaded successfully
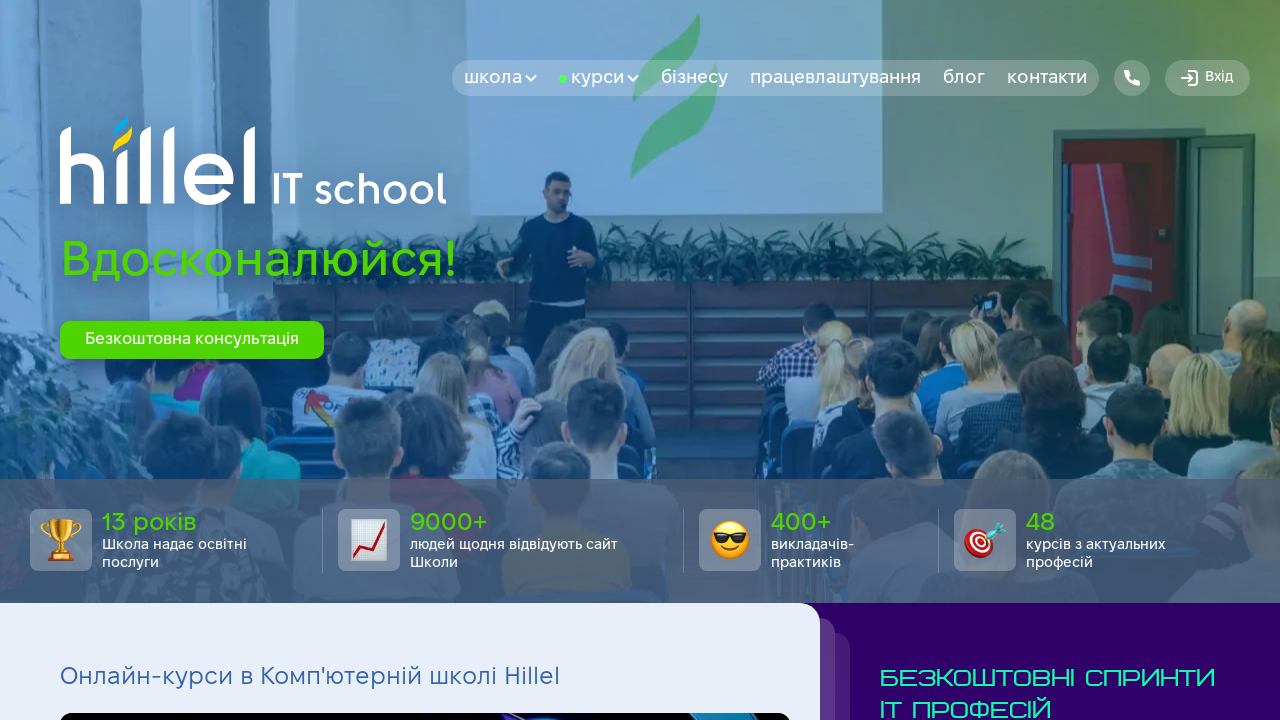

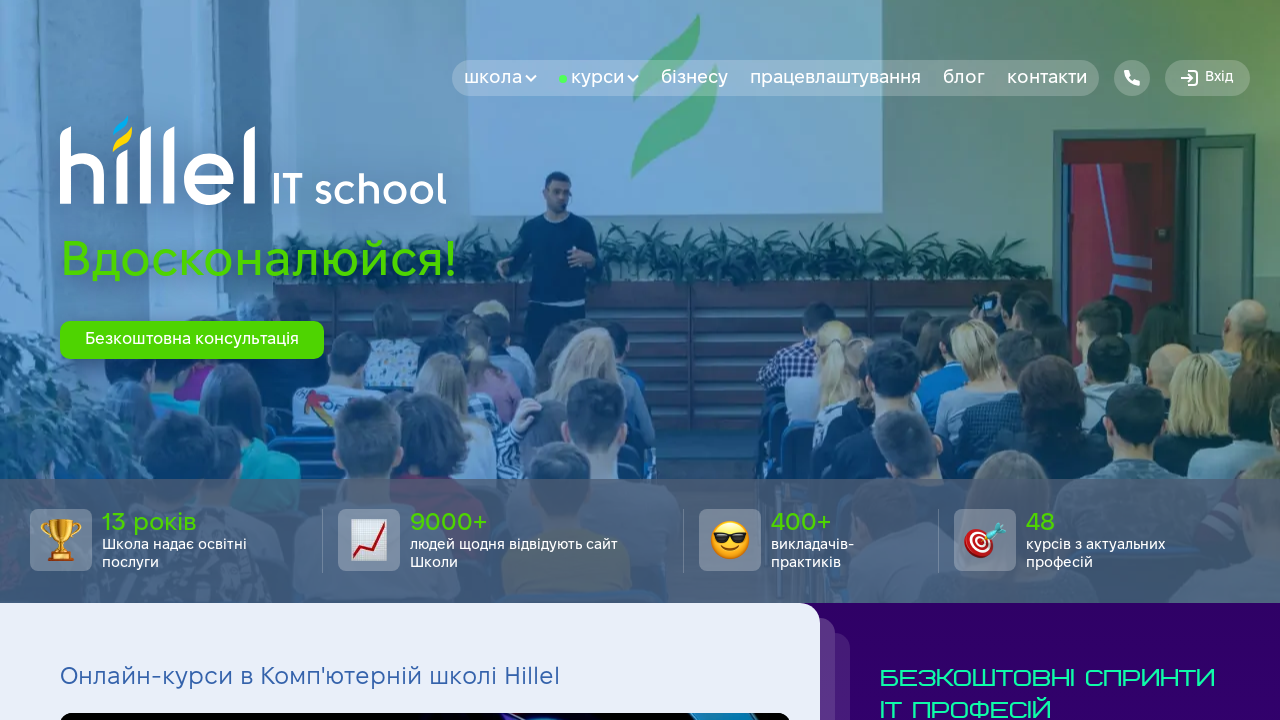